Tests window switching functionality by clicking a link that opens a new window, switching to the new window to verify its content, then switching back to the original window and verifying its title.

Starting URL: https://the-internet.herokuapp.com/windows

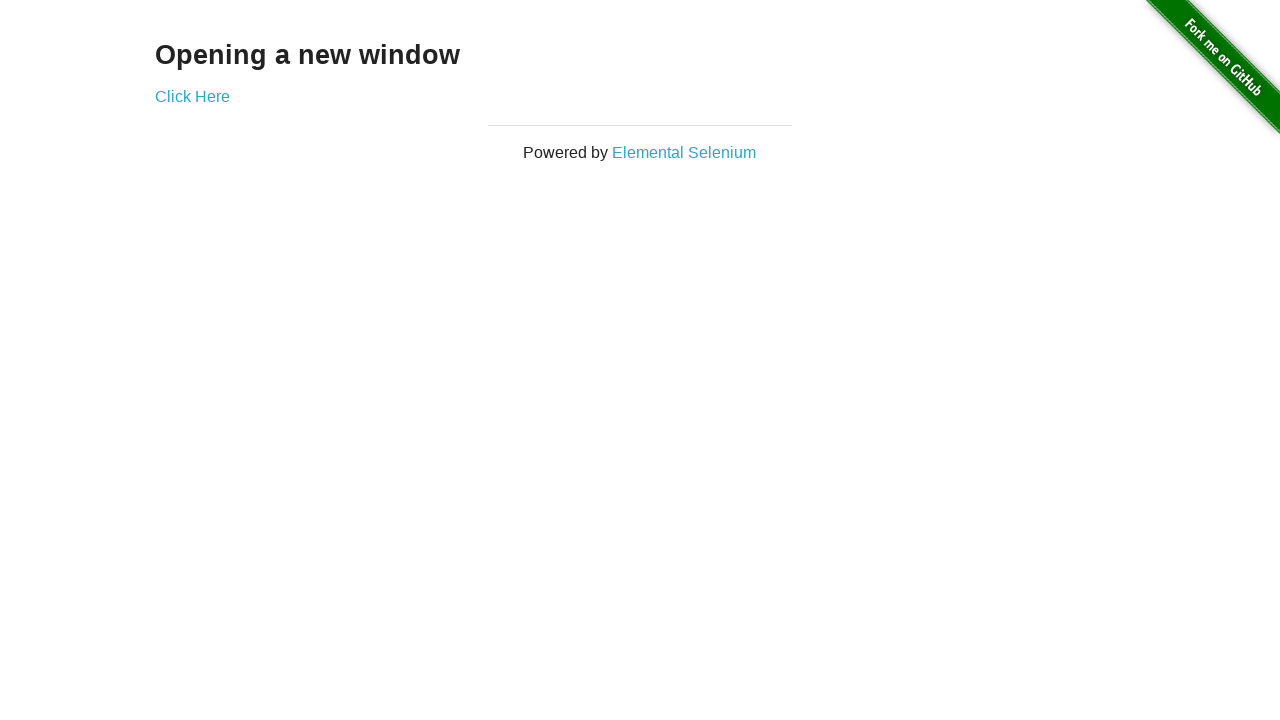

Verified page heading text is 'Opening a new window'
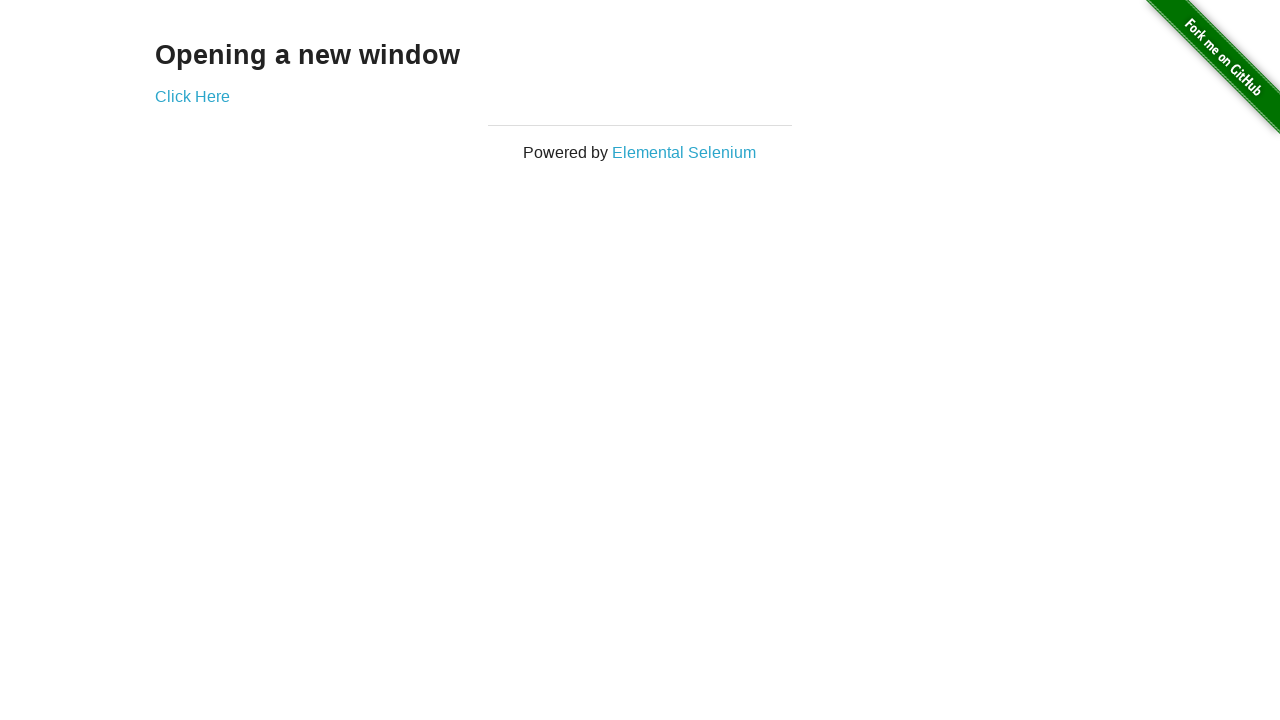

Verified original window title is 'The Internet'
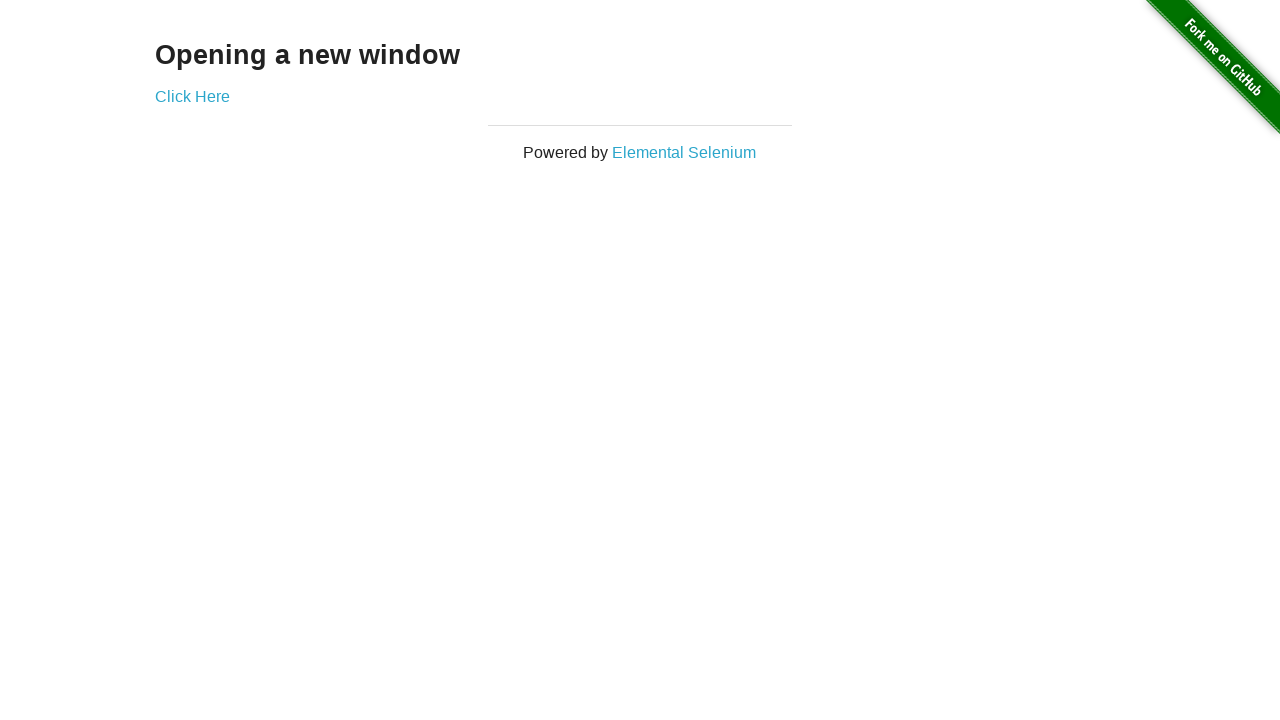

Clicked 'Click Here' link to open a new window at (192, 96) on xpath=//*[.='Click Here']
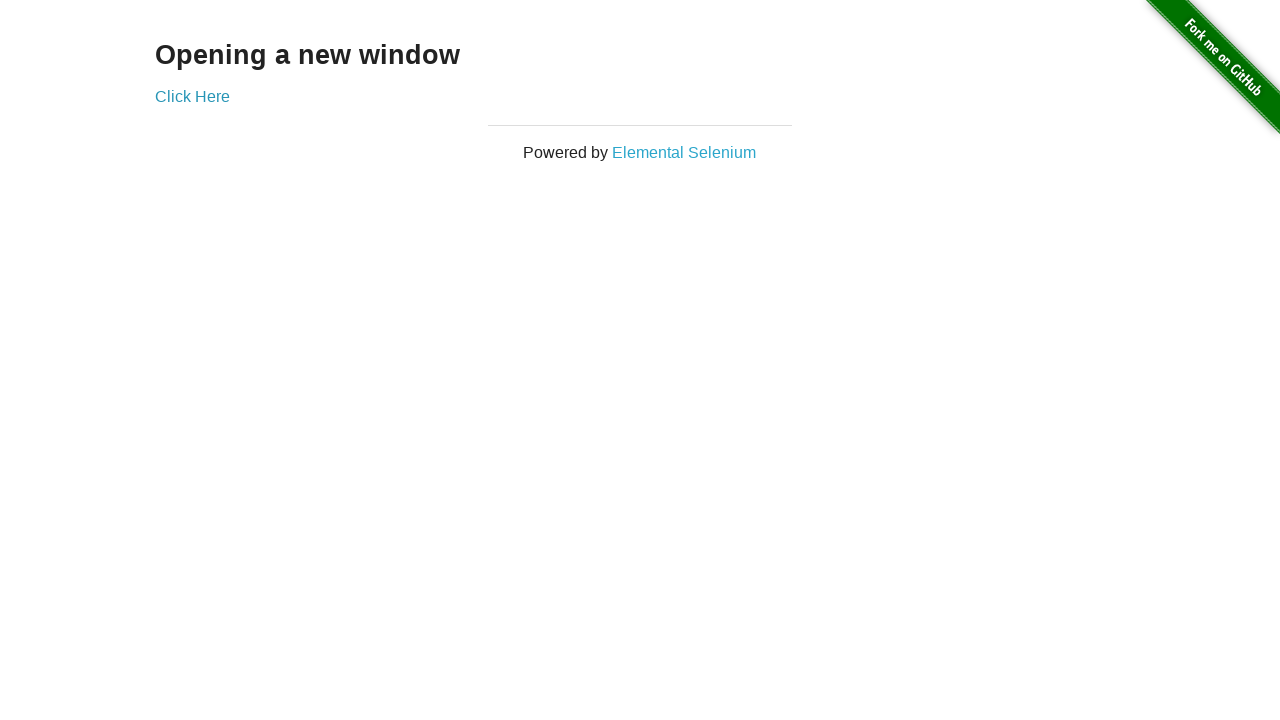

Captured the new window/page object
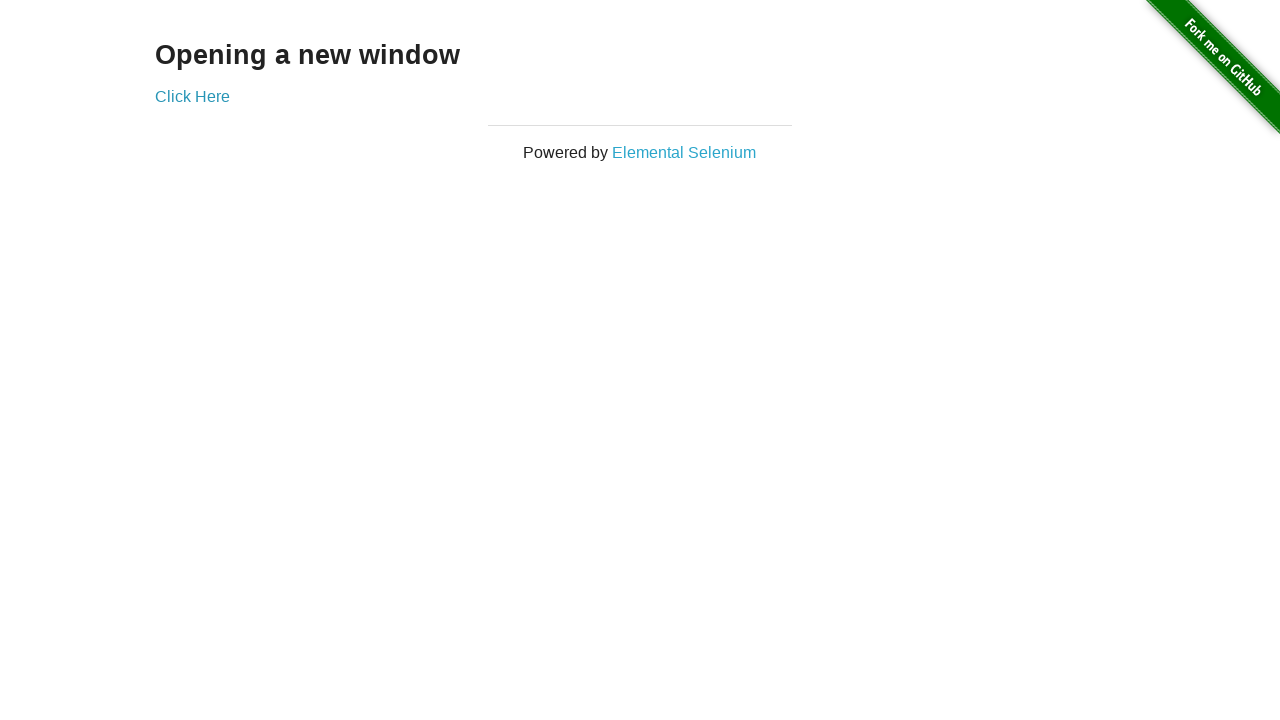

New window finished loading
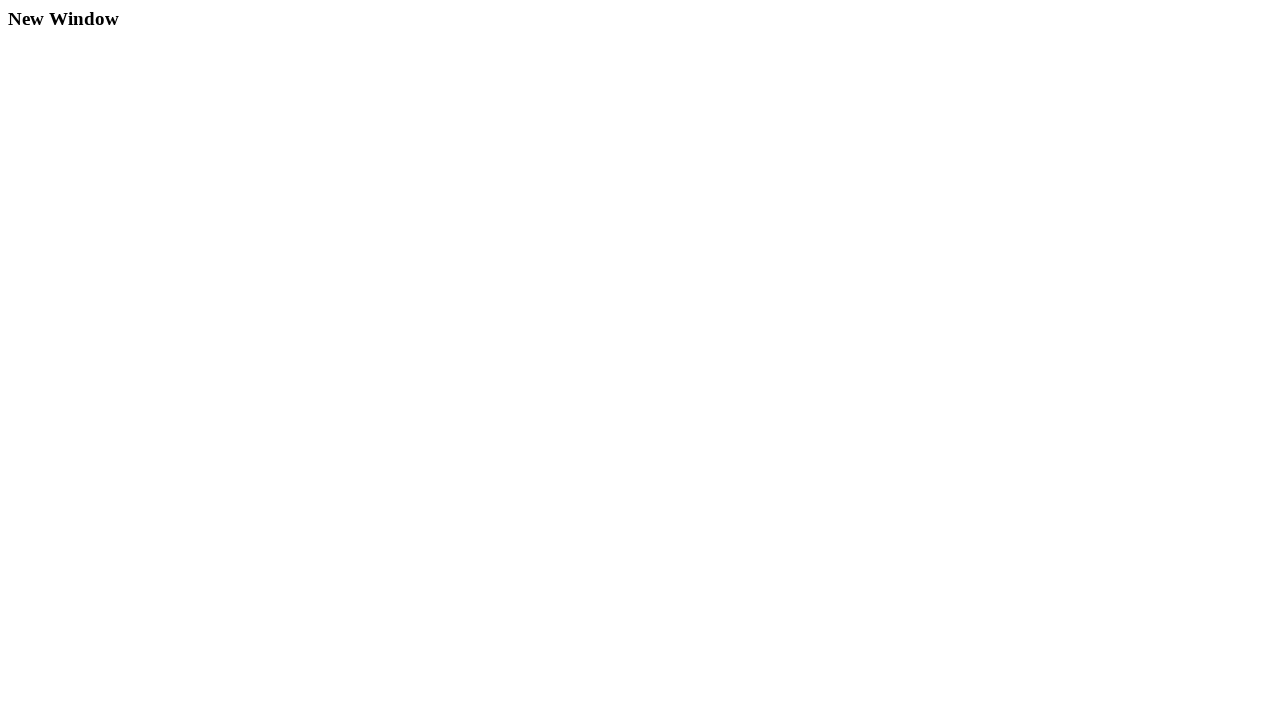

Verified new window heading text is 'New Window'
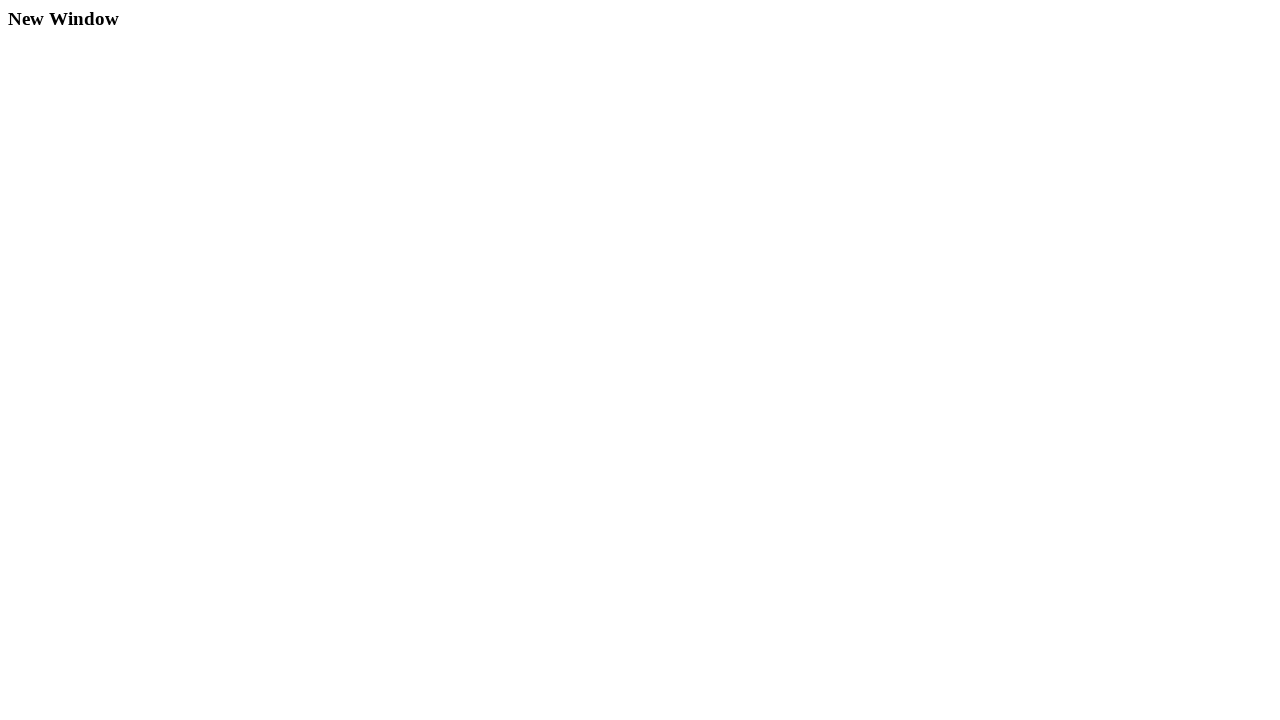

Switched back to original window
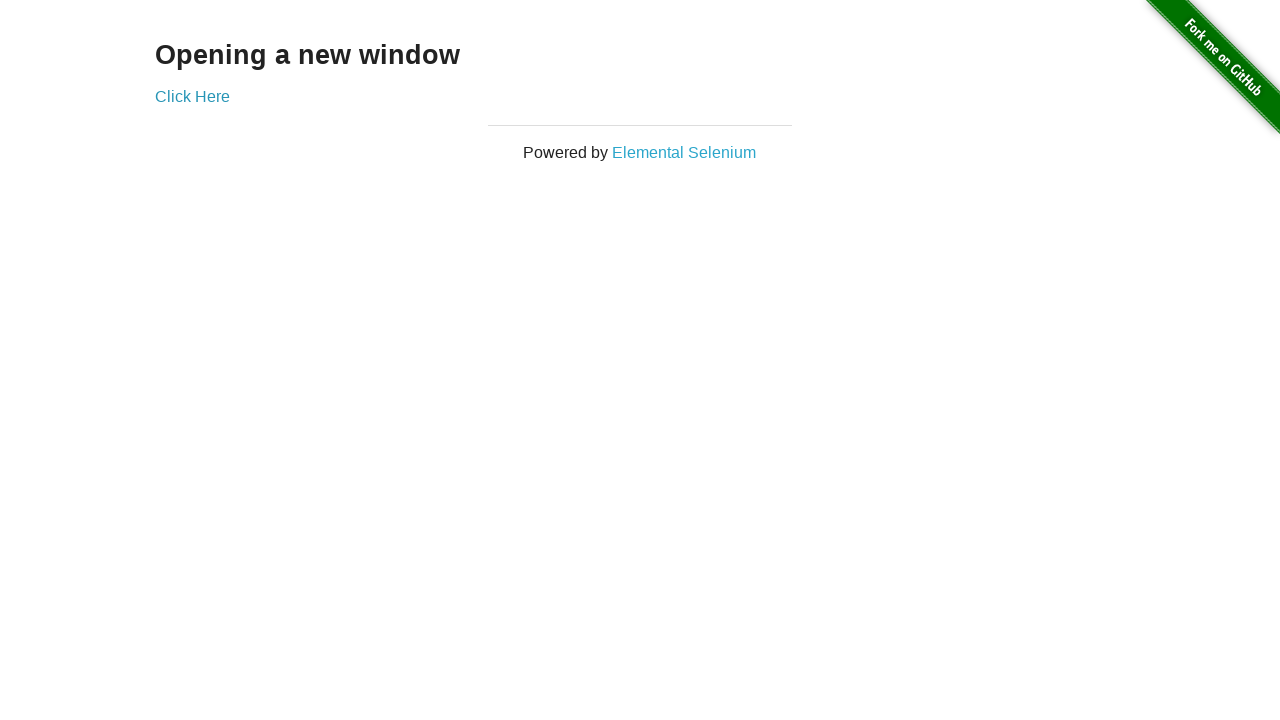

Verified original window title is still 'The Internet'
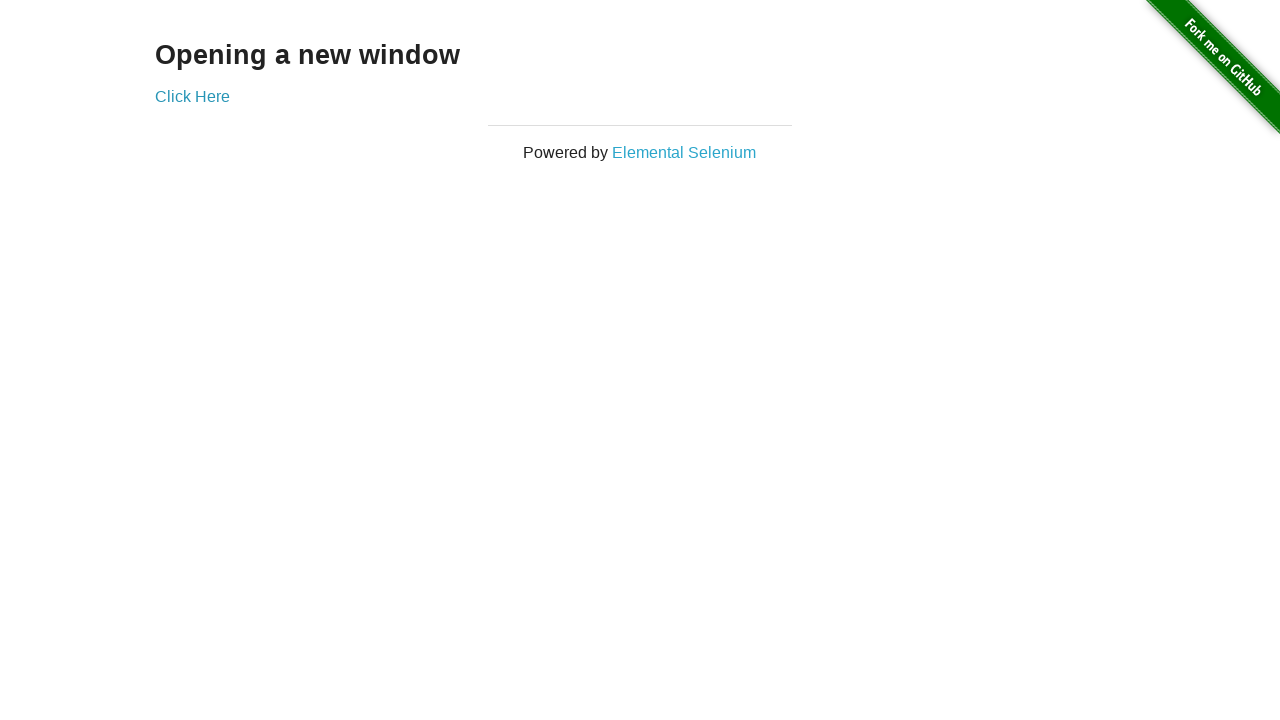

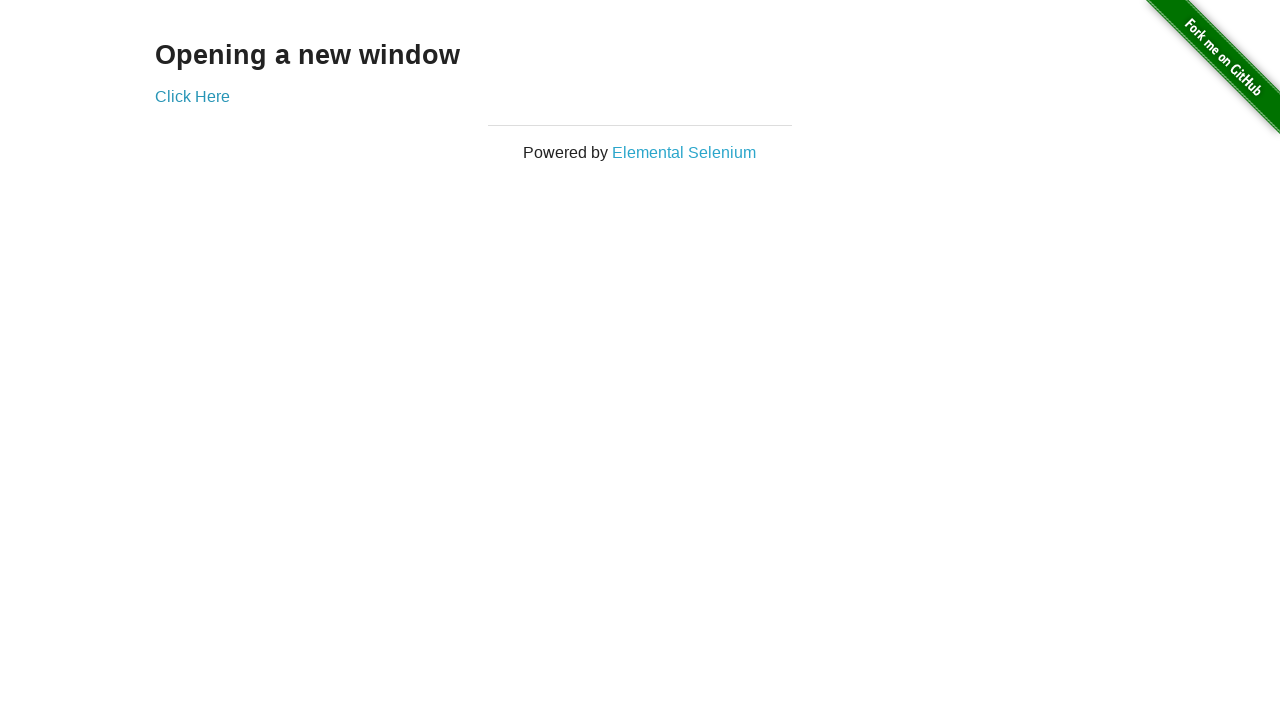